Tests clicking on the email contact link on the TechPro Education website homepage.

Starting URL: https://www.techproeducation.com

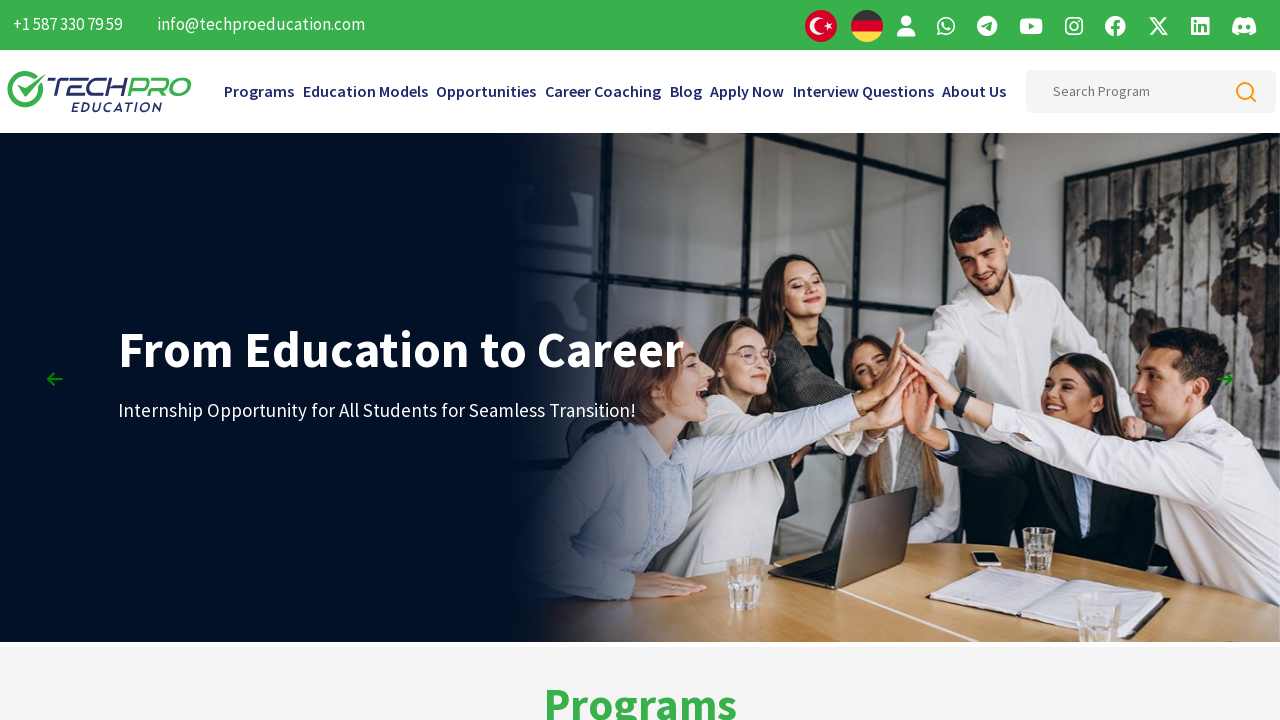

Navigated to TechPro Education homepage
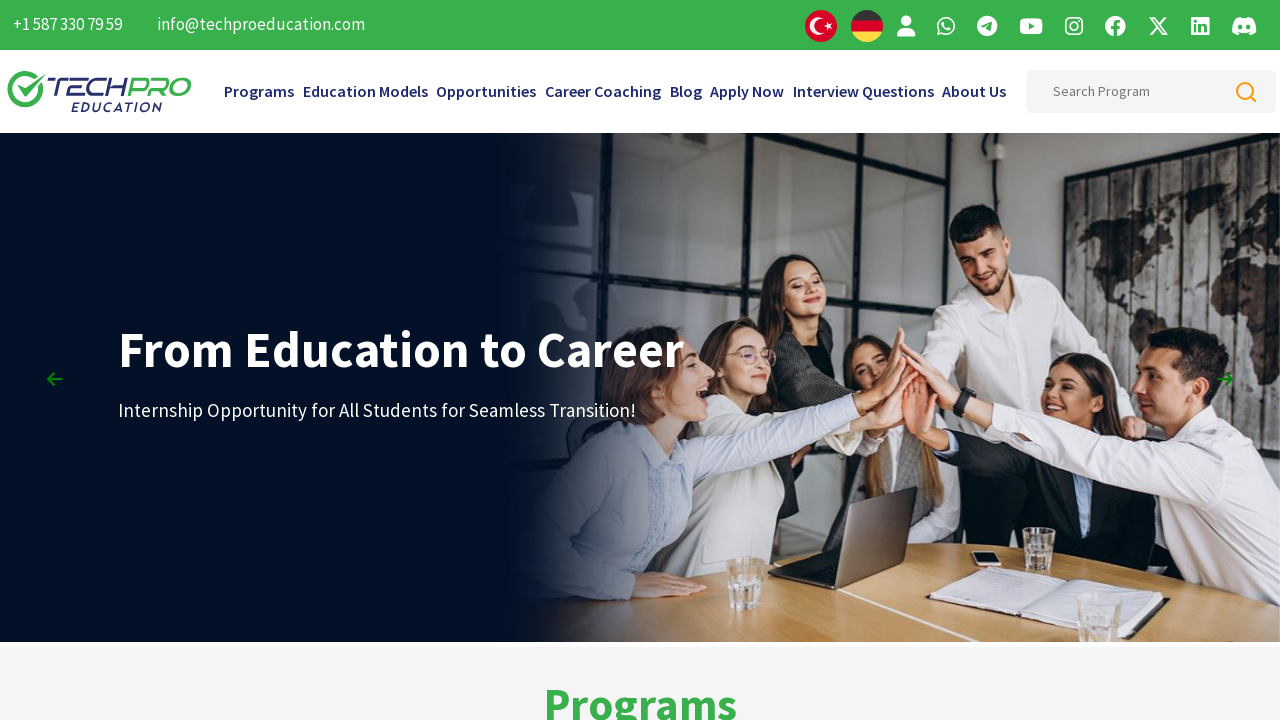

Clicked on email contact link (info@techproeducation.com) at (244, 498) on xpath=(//a[text()='info@techproeducation.com'])[2]
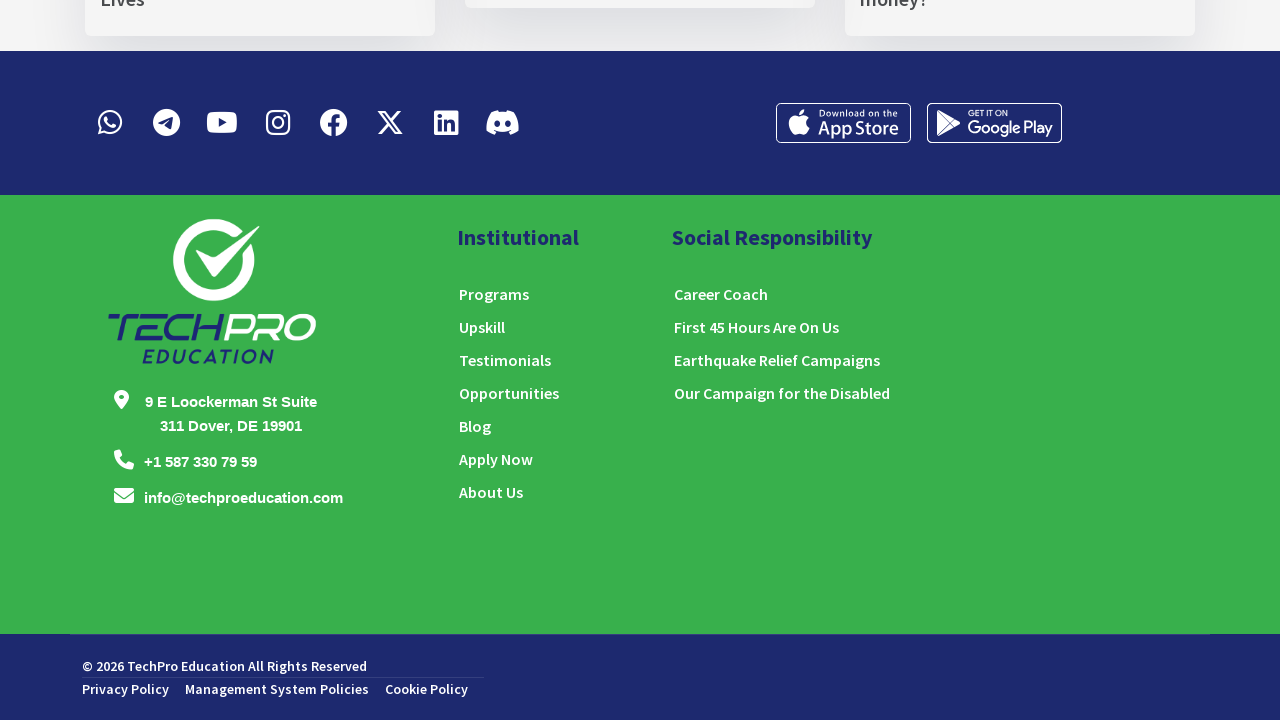

Waited 2 seconds for navigation or action to complete
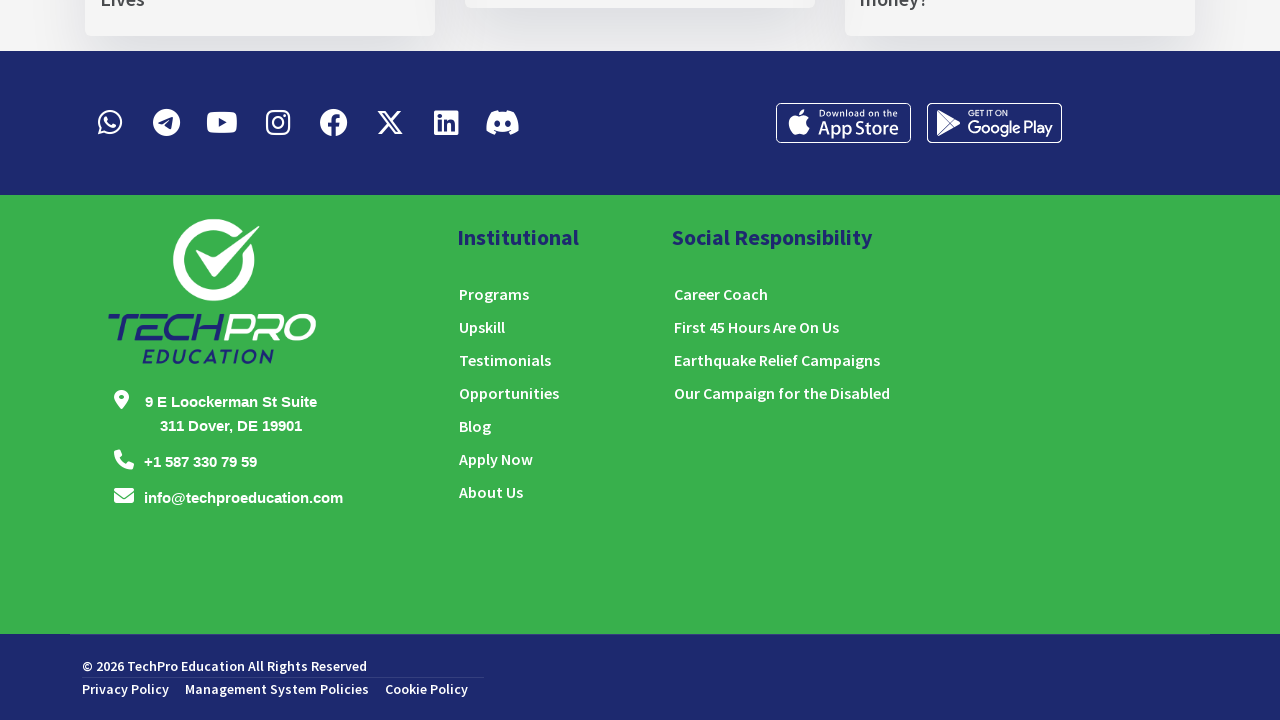

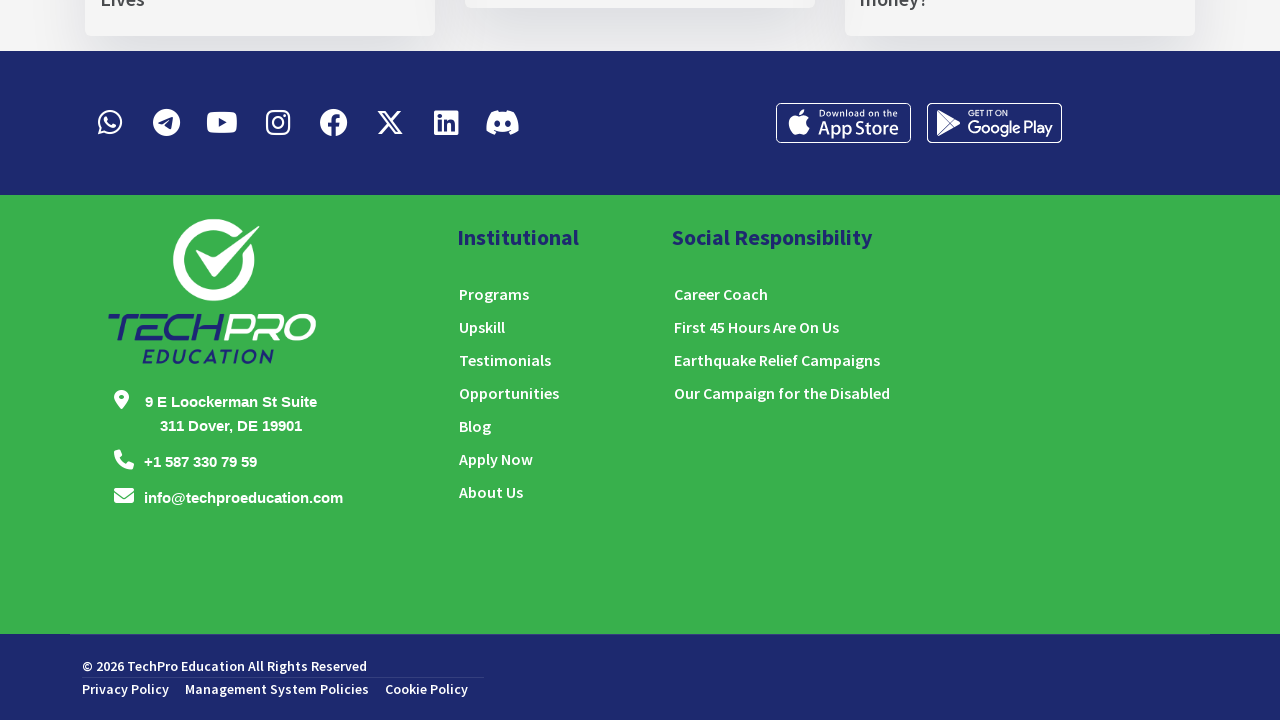